Tests filling an input field by clicking the Inputs link, entering a value, and retrieving the input value

Starting URL: https://practice.cydeo.com/

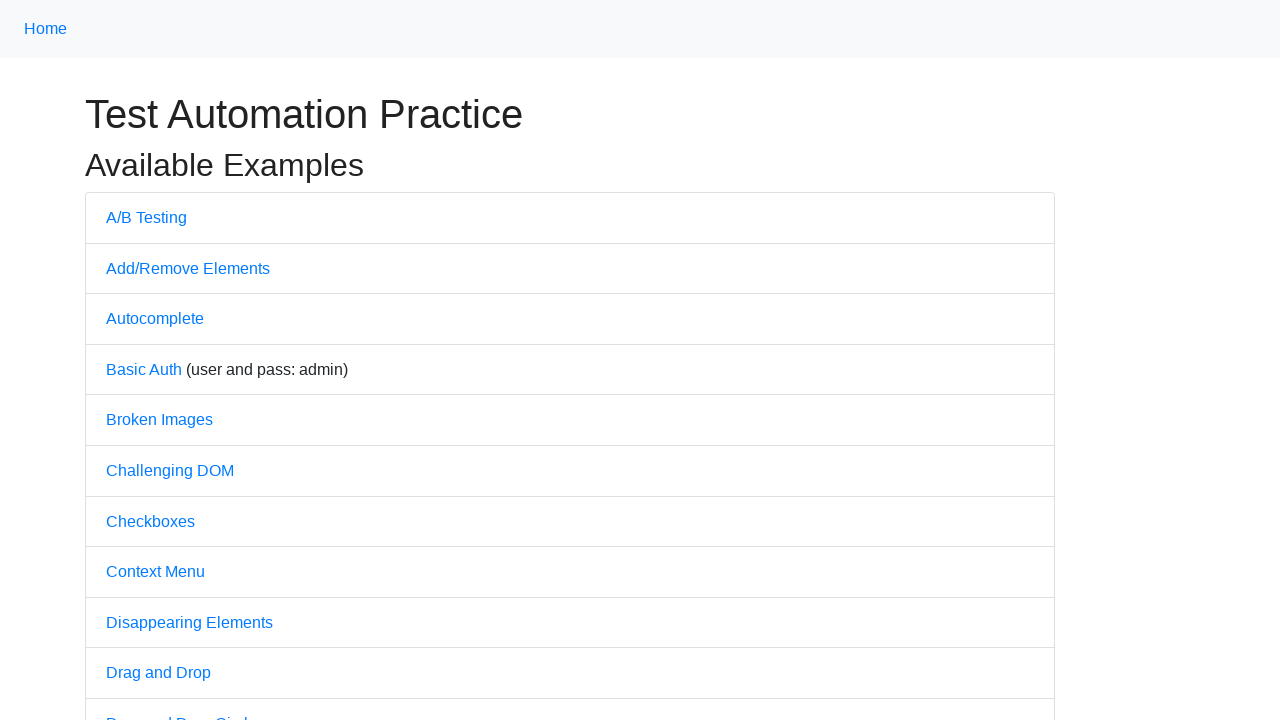

Clicked on Inputs link at (128, 361) on internal:text="Inputs"i
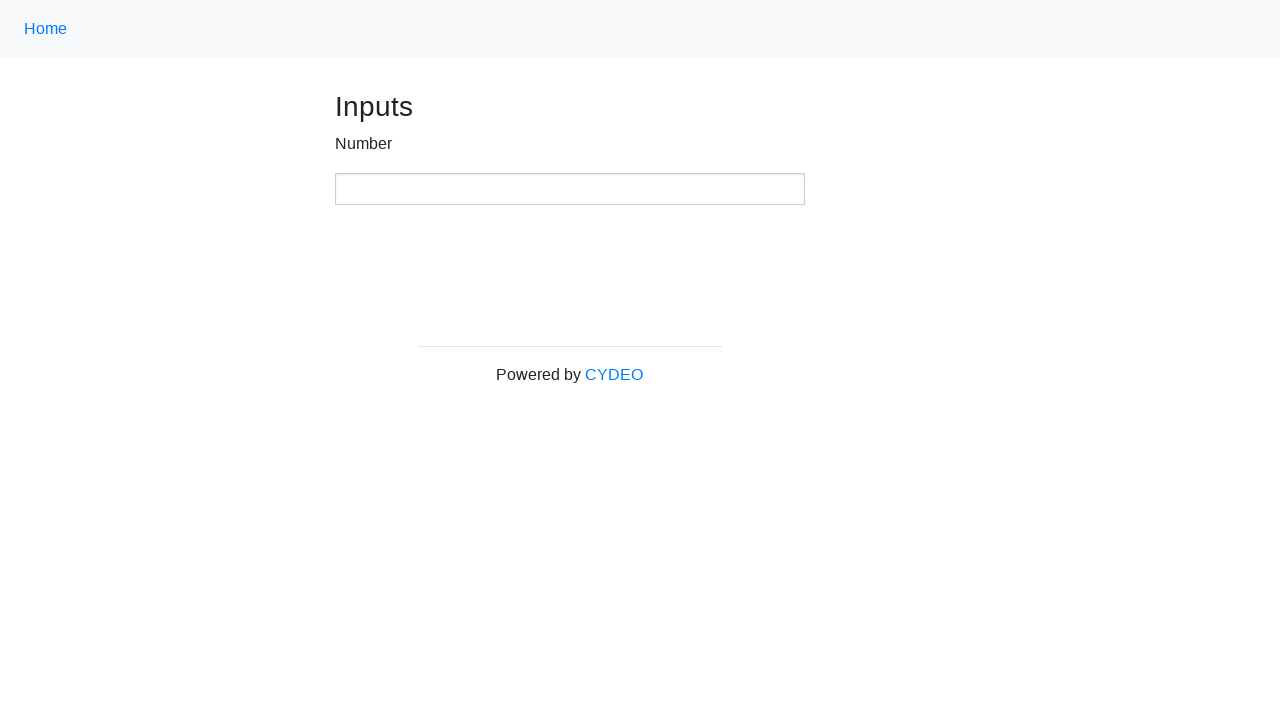

Filled number input field with value '123' on xpath=//input[@type='number']
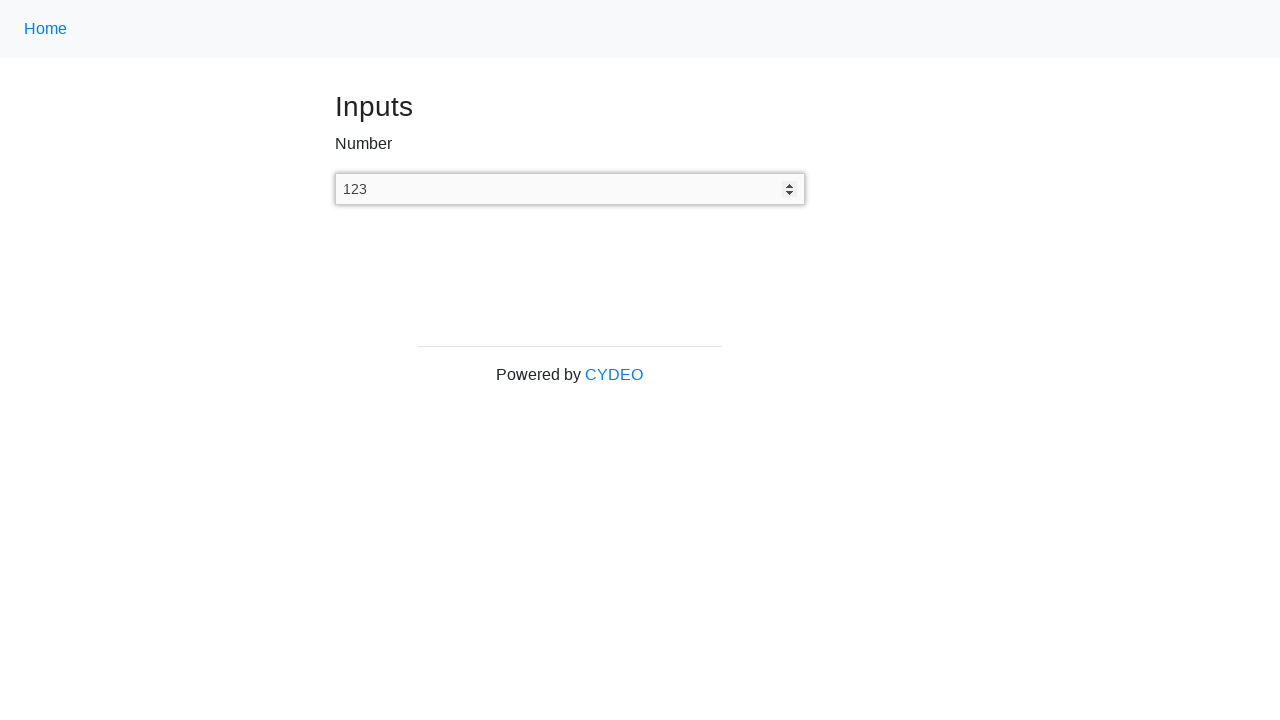

Retrieved input value: 123
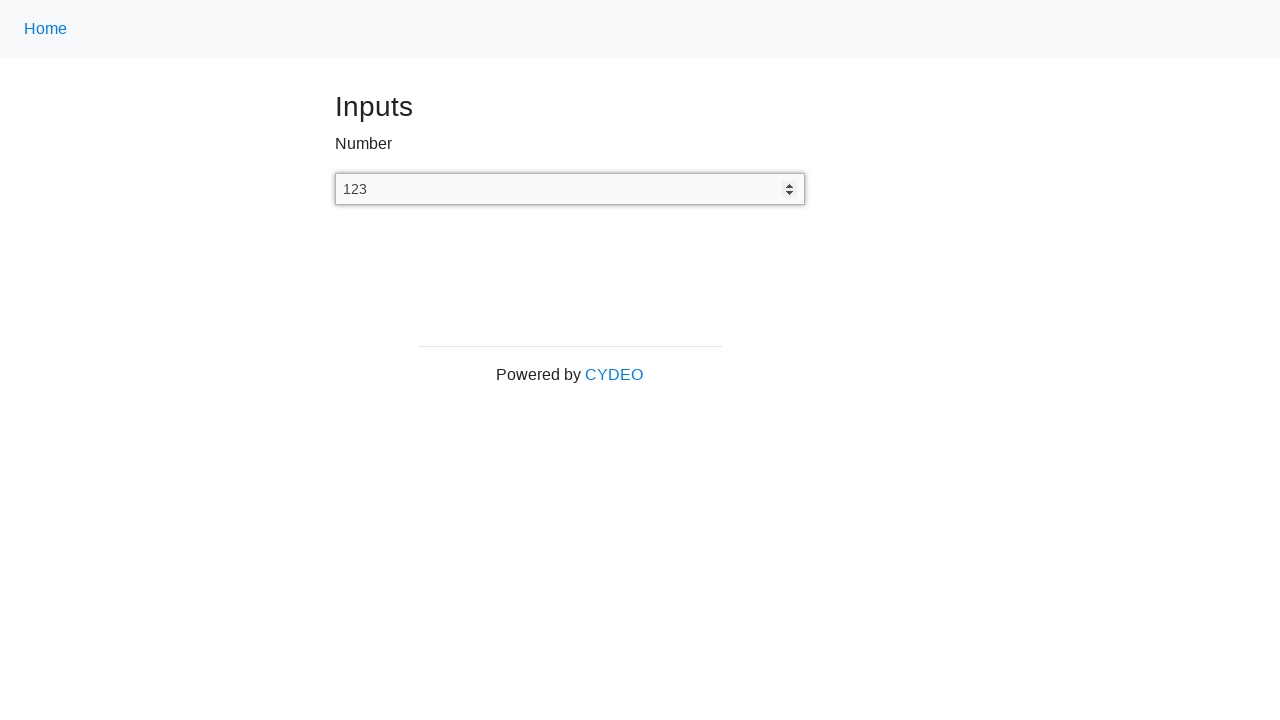

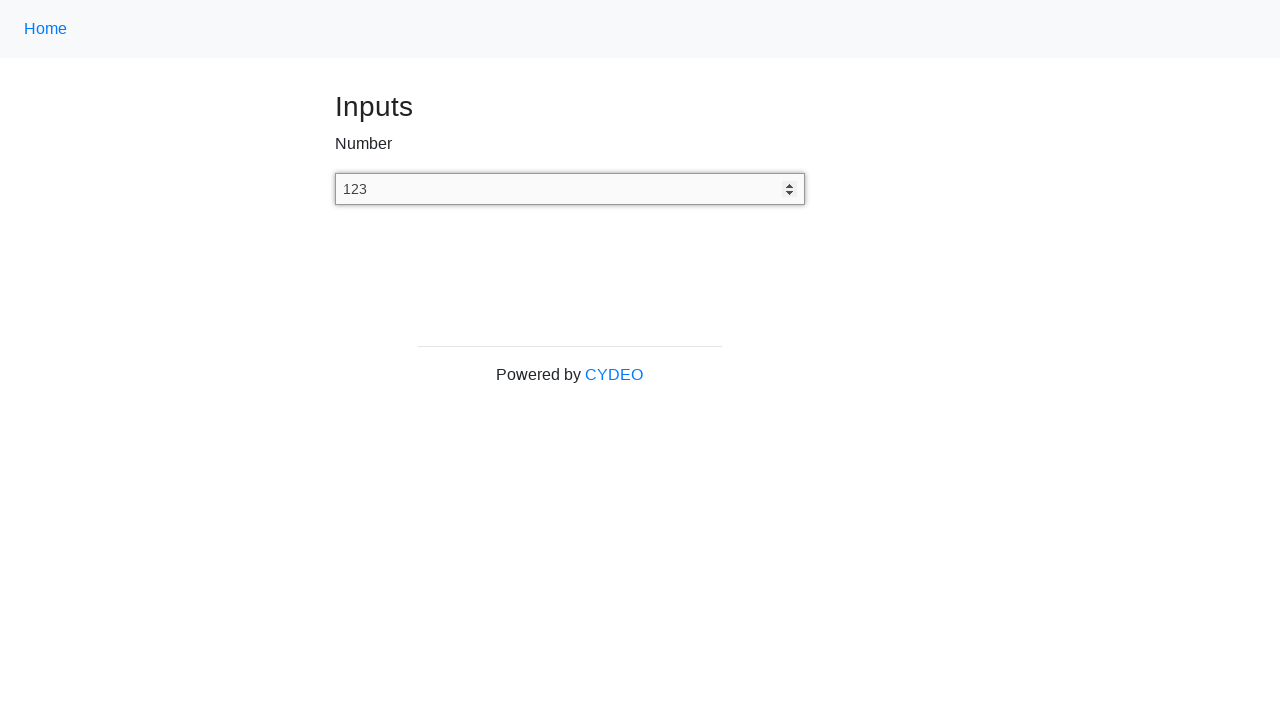